Tests mortgage calculator by entering home value, down payment, selecting start month, and calculating the monthly payment

Starting URL: https://www.mortgagecalculator.org

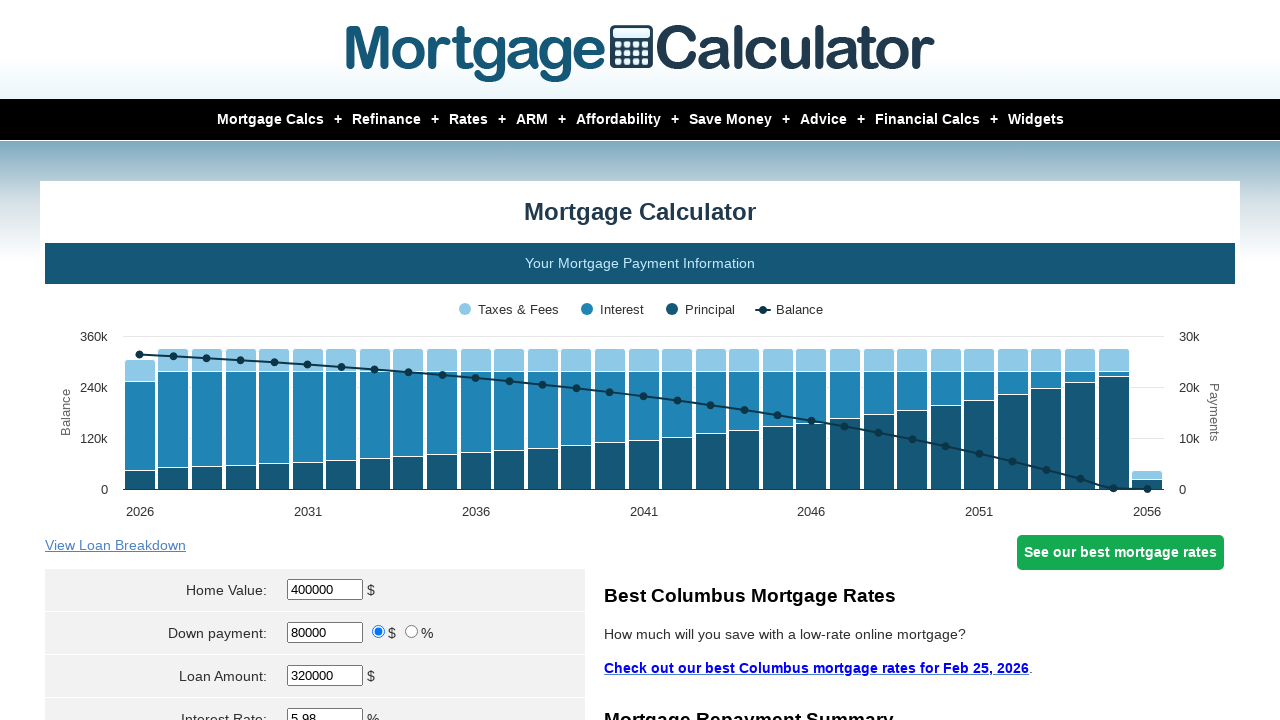

Retrieved page title
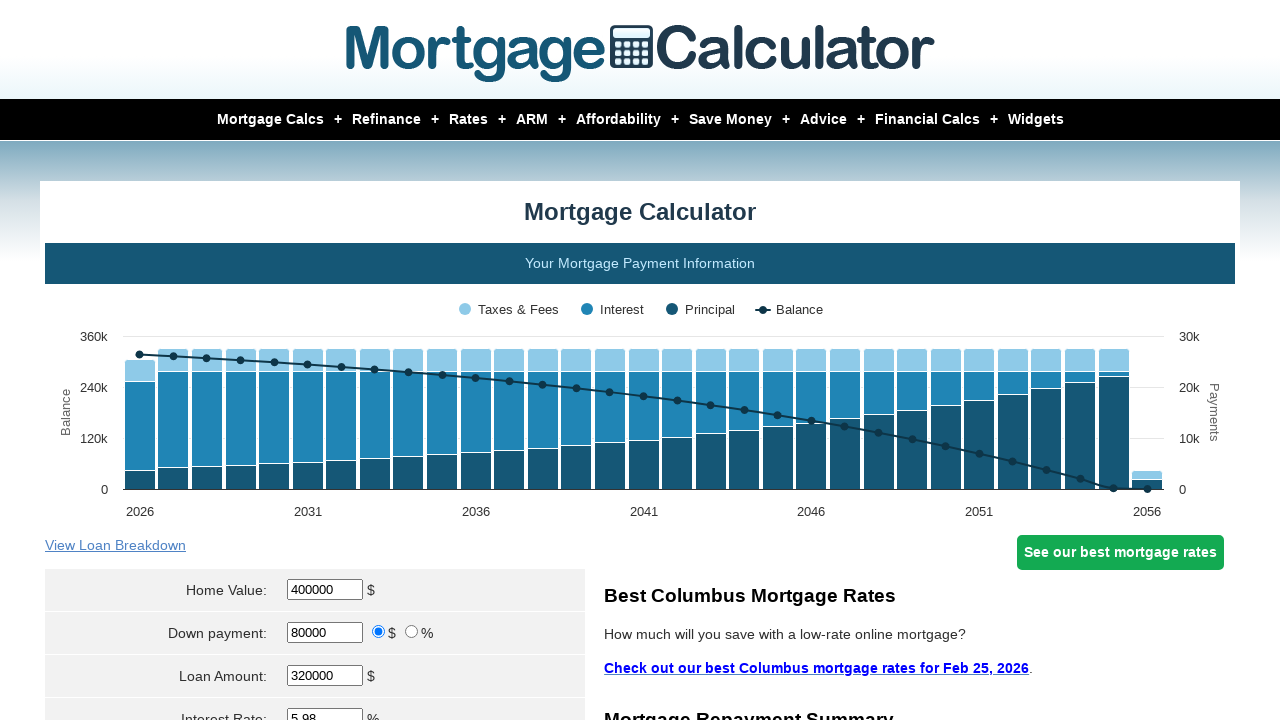

Verified page title is 'mortgage calculator'
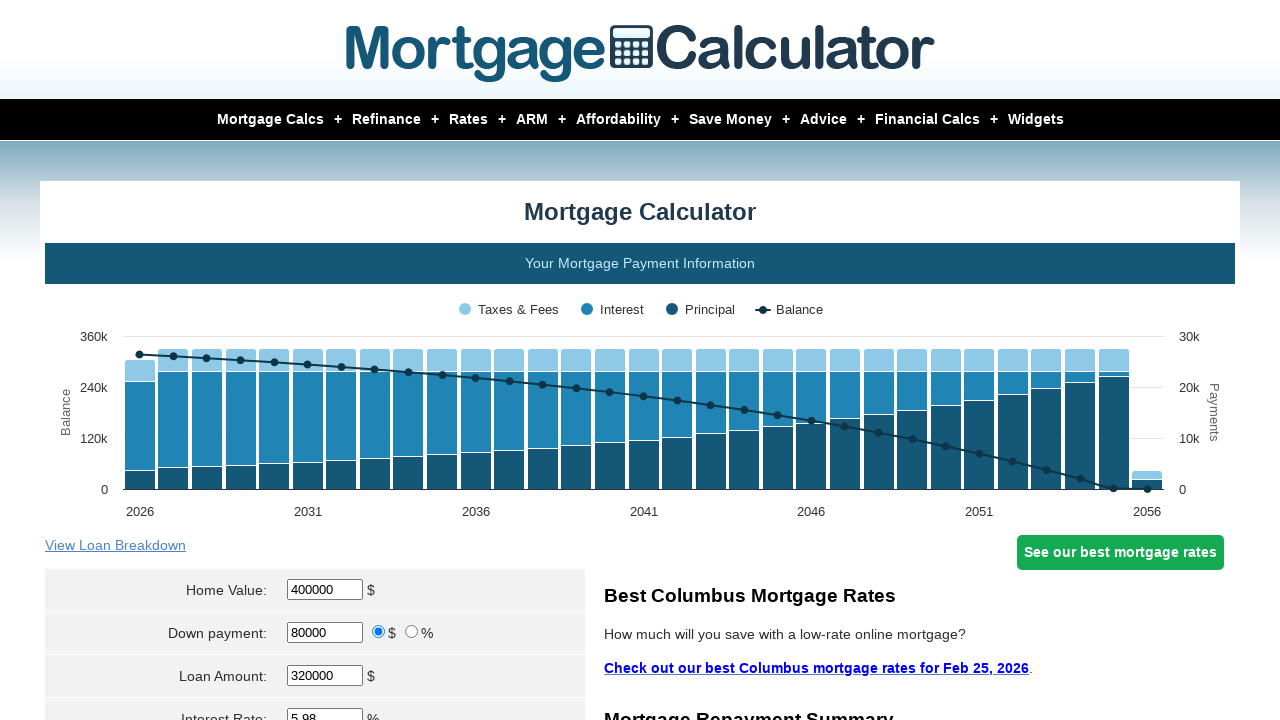

Cleared home value field on #homeval
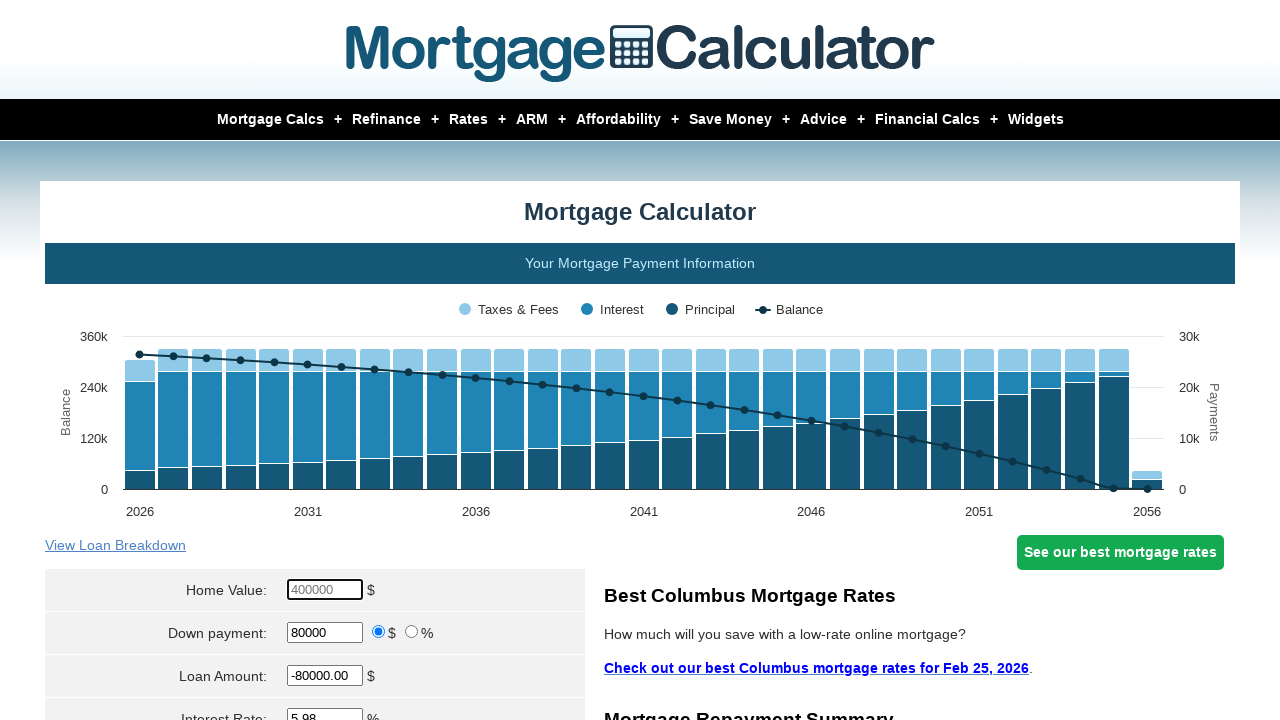

Entered home value of $450,000 on #homeval
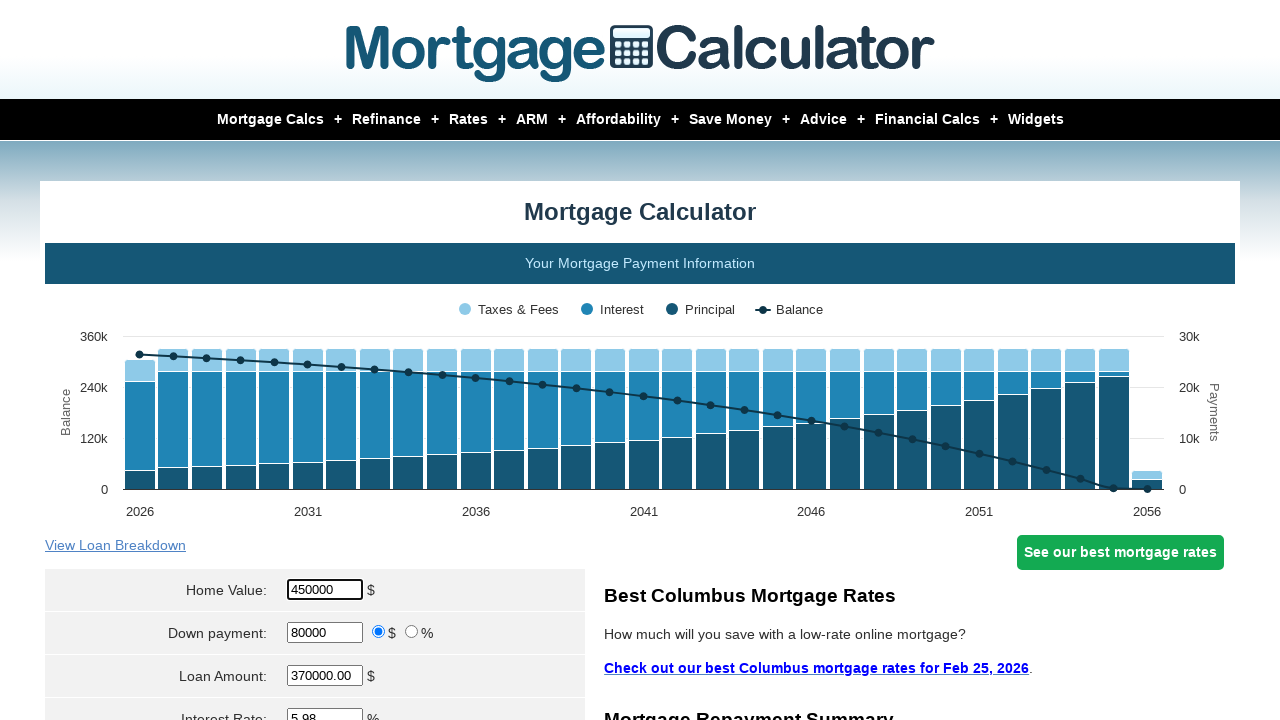

Cleared down payment field on #downpayment
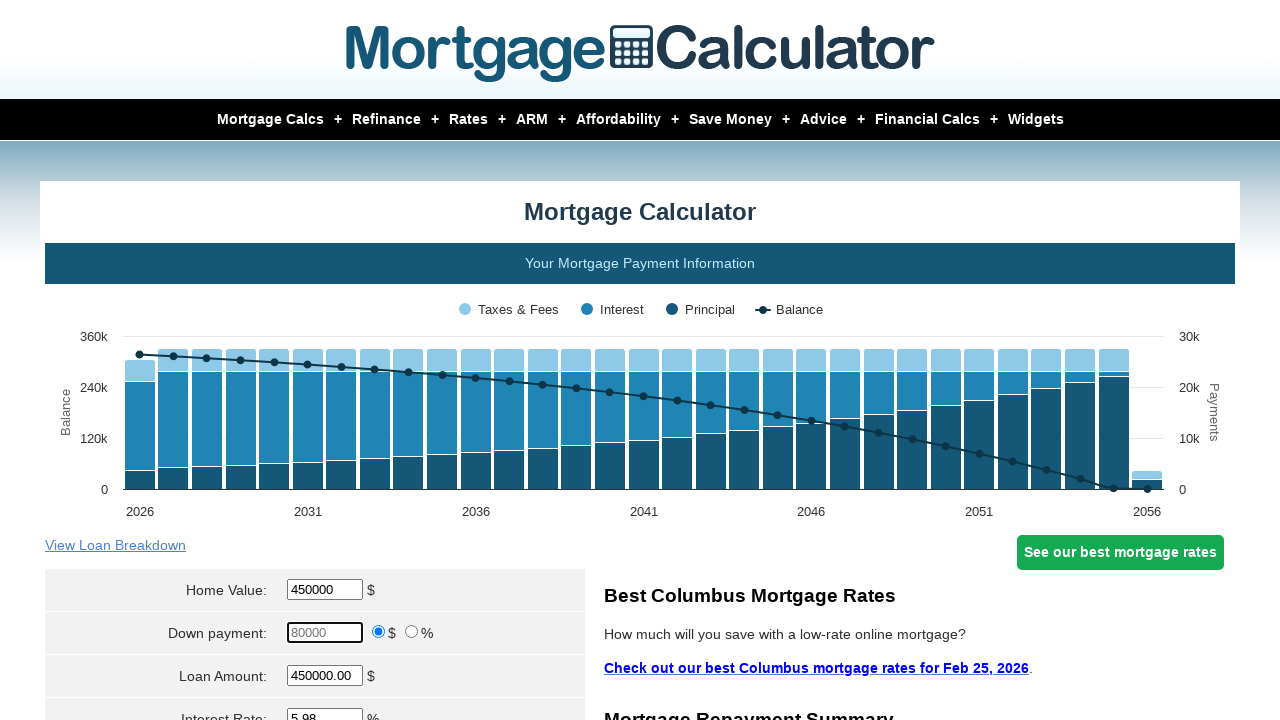

Entered down payment of $220,000 on #downpayment
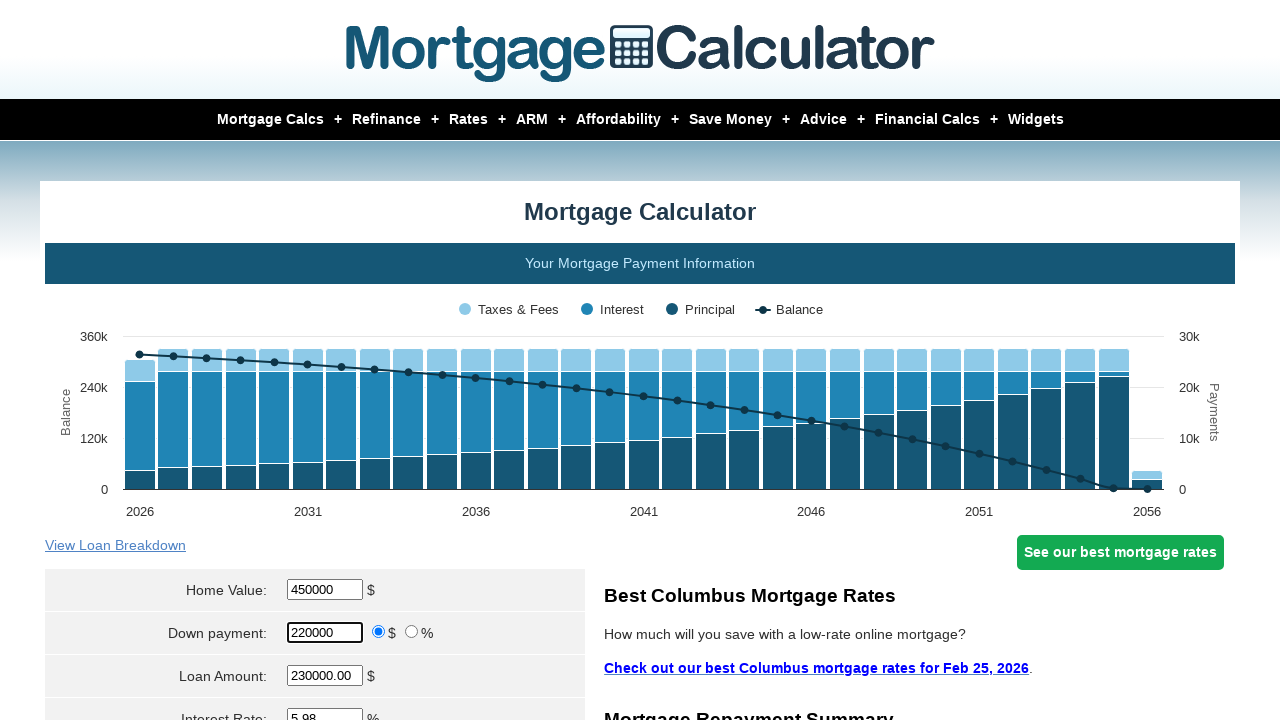

Selected June as start month on select[name='param[start_month]']
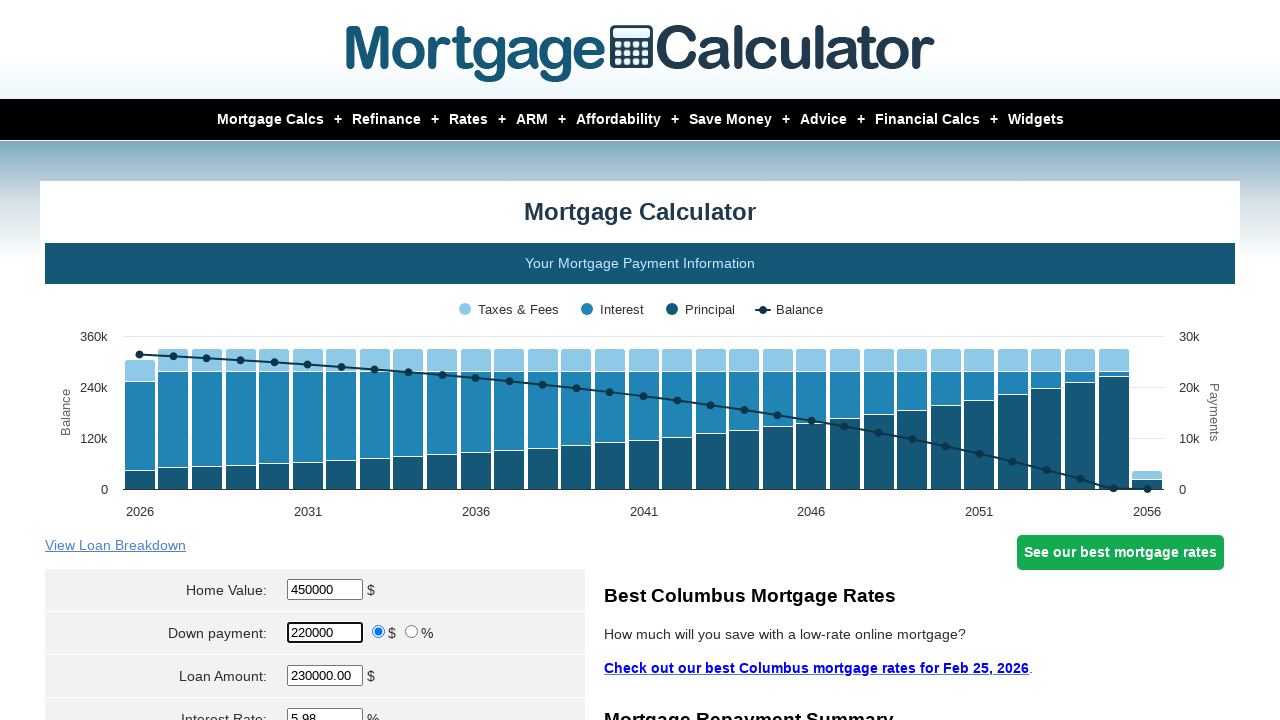

Clicked Calculate button at (315, 360) on input[value='Calculate']
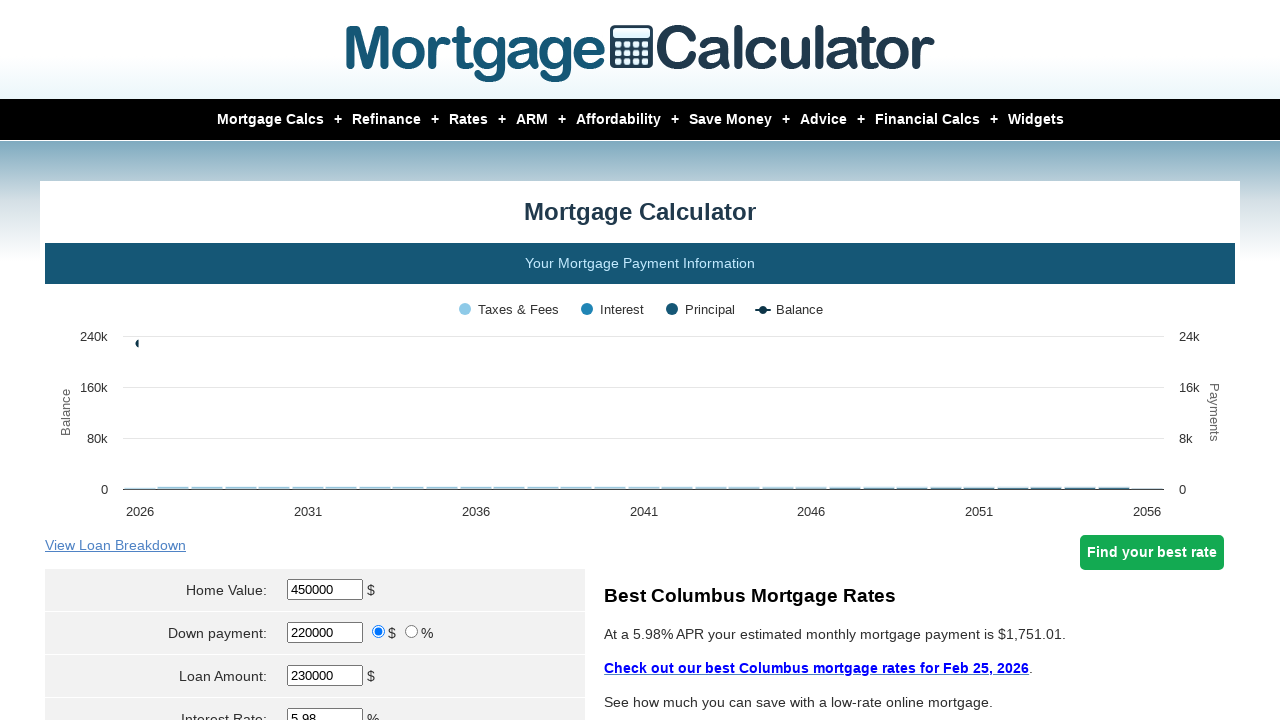

Waited for calculation results to load
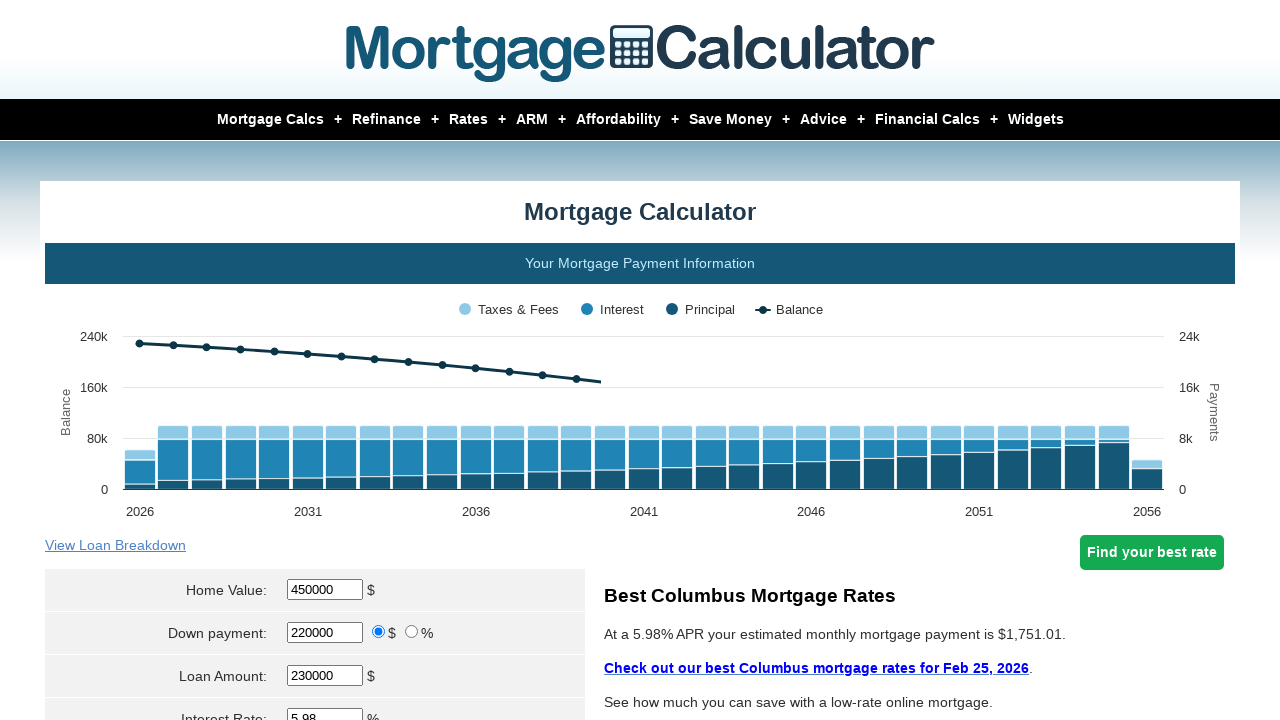

Extracted monthly payment from results
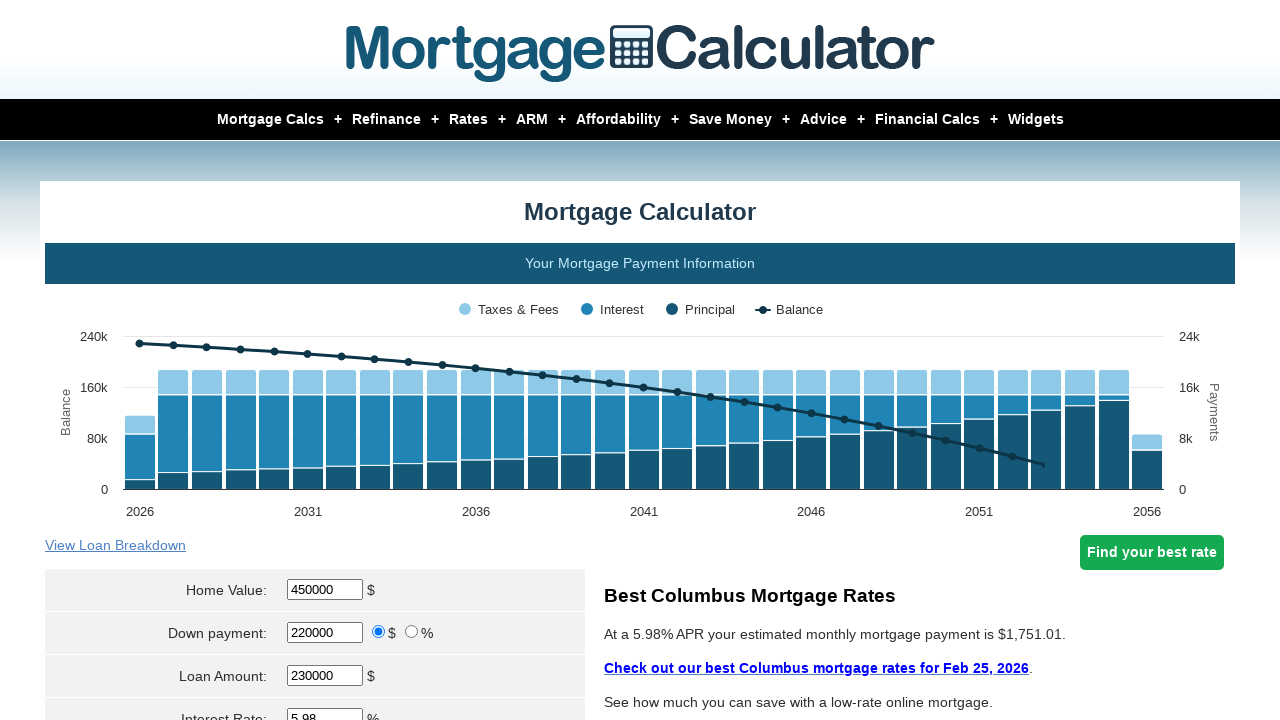

Displayed monthly payment: 
            $1,751.01
                        Total Monthly Payment
                    
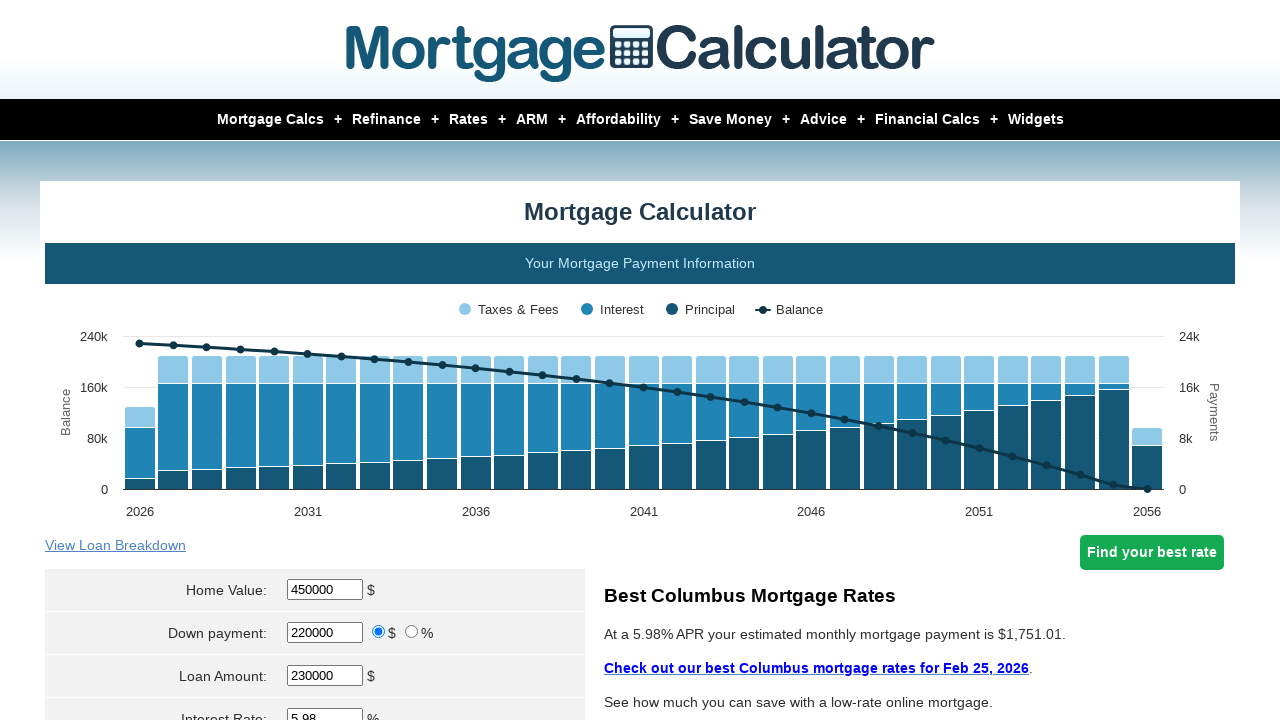

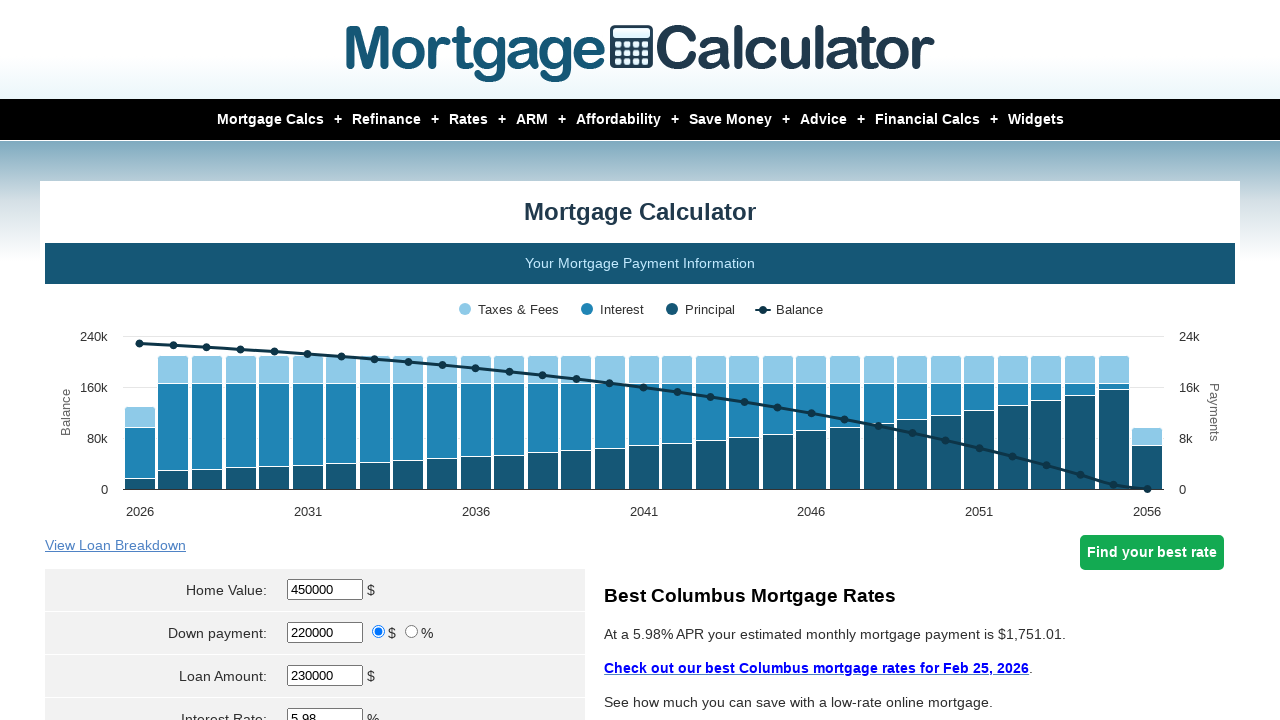